Tests comprehensive form filling including personal details, checkboxes for profession and tools, and dropdown selections for continent and commands.

Starting URL: https://www.techlistic.com/p/selenium-practice-form.html

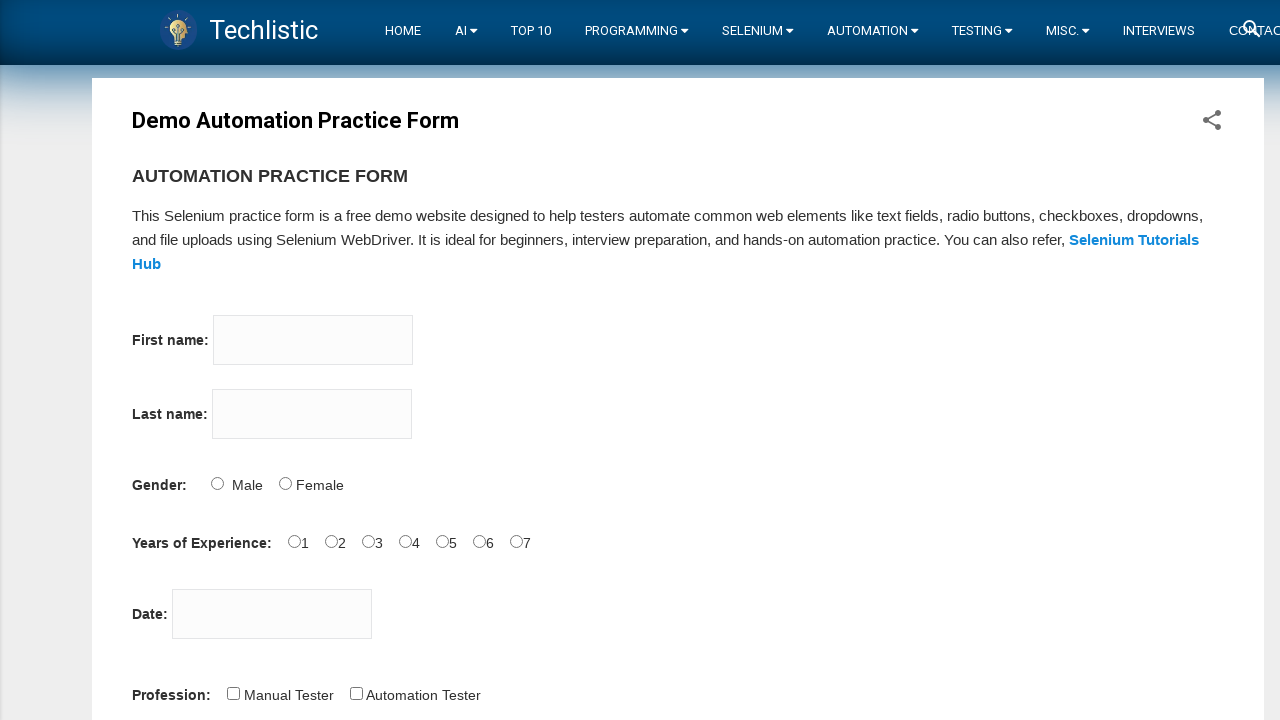

Filled first name with 'kiran' on input[name='firstname']
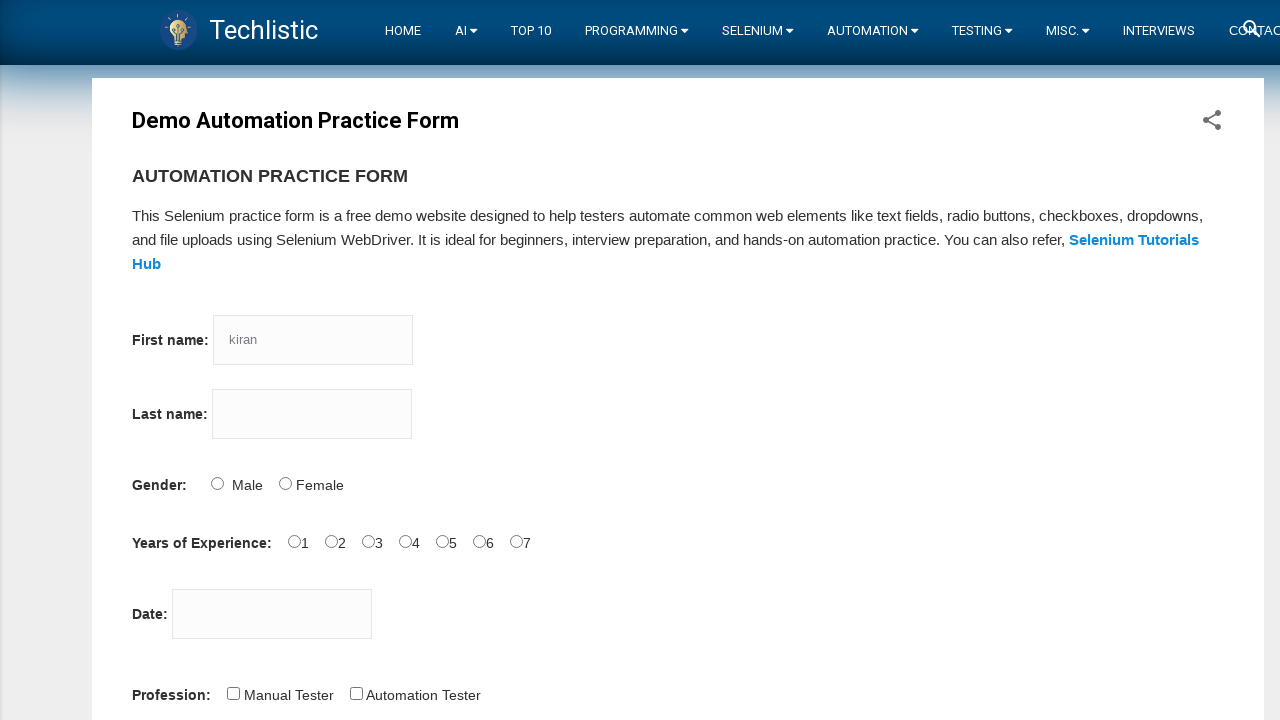

Filled last name with 'Nikam' on input[name='lastname']
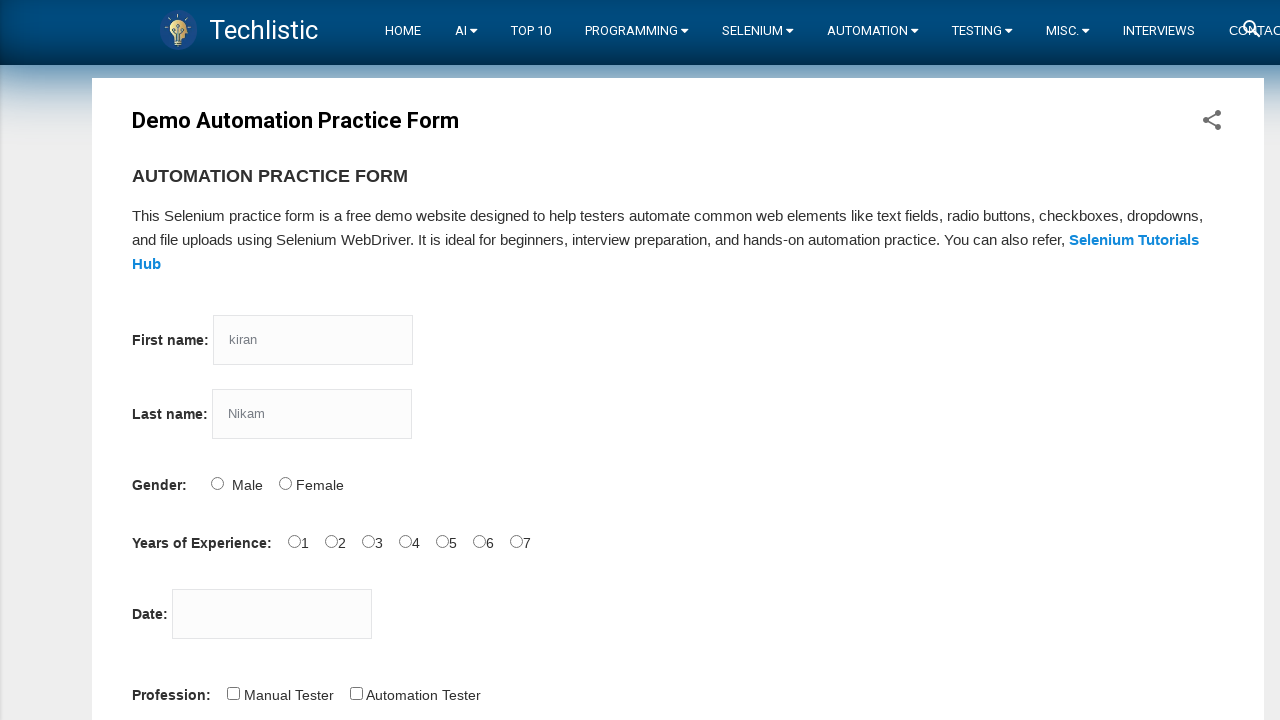

Selected Male radio button for sex at (217, 483) on #sex-0
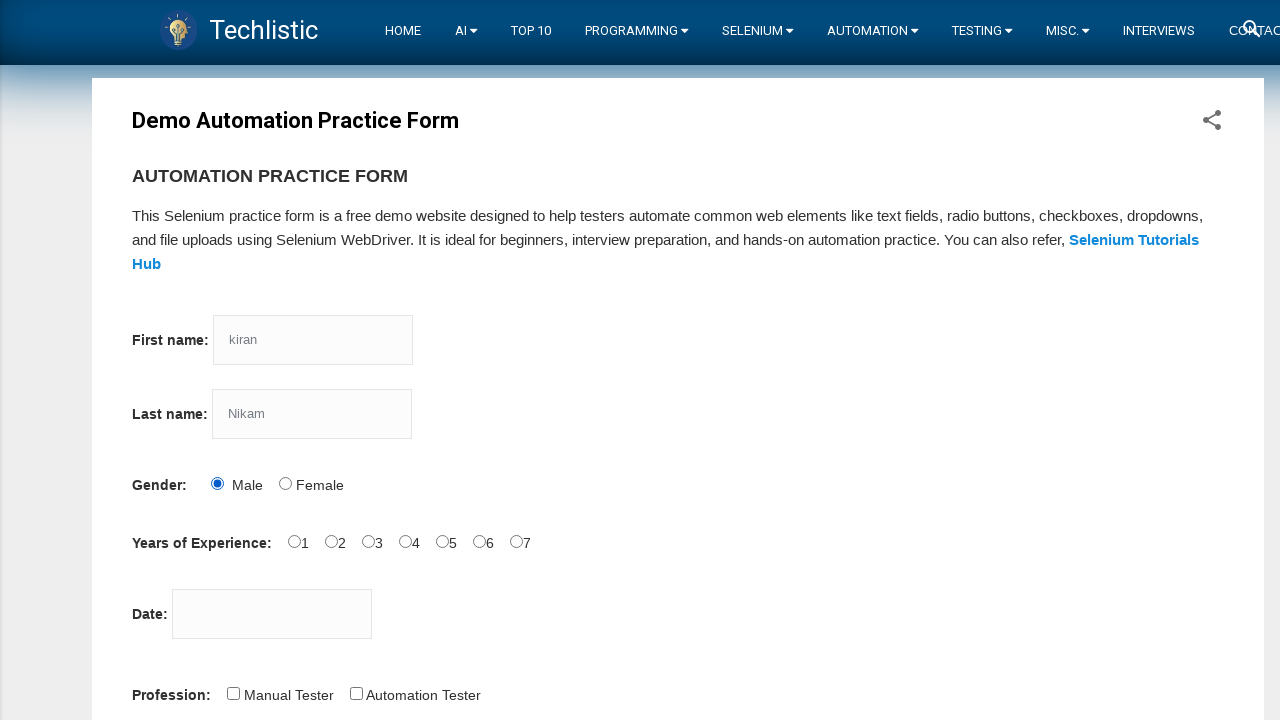

Selected experience years checkbox at (294, 541) on #exp-0
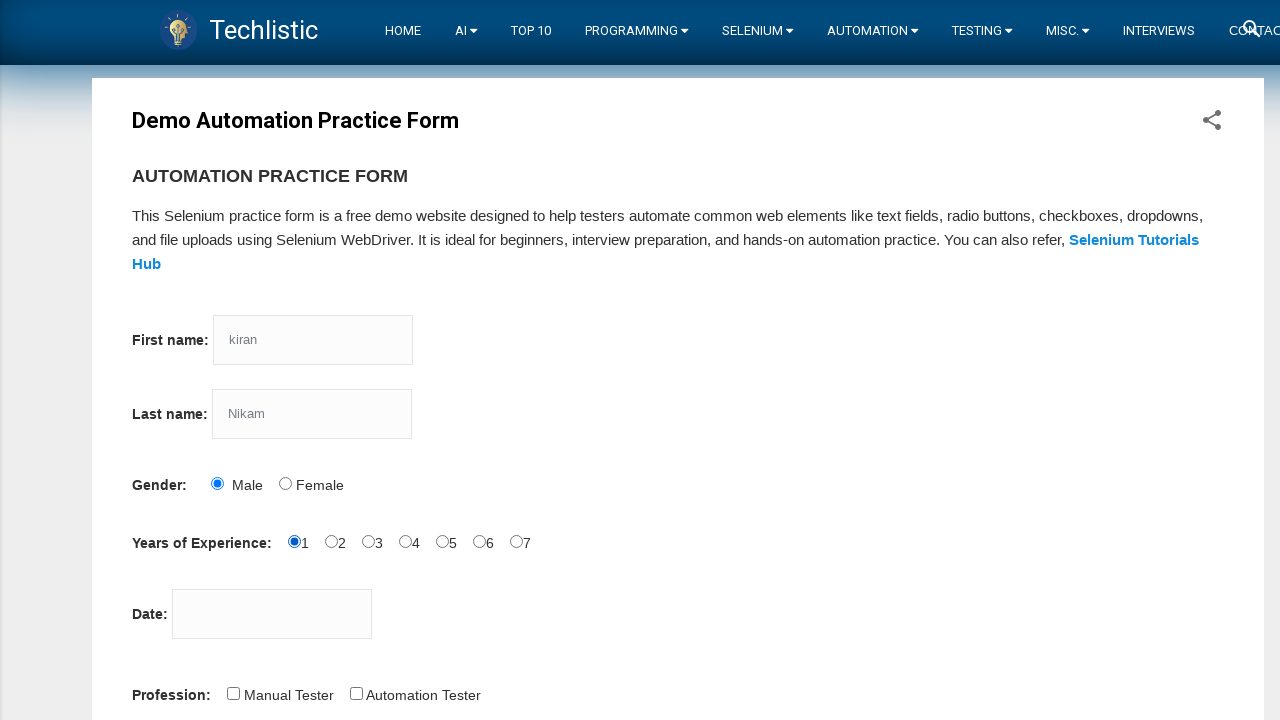

Filled date picker with '12/2/2024' on #datepicker
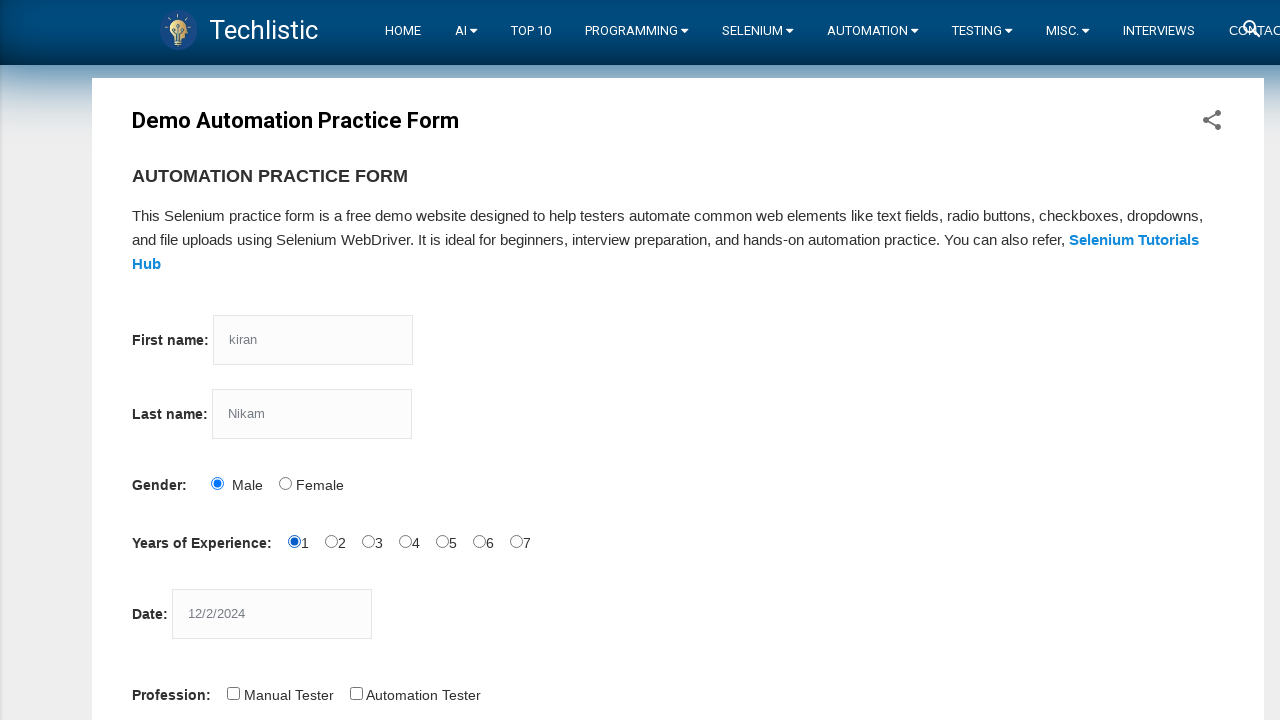

Checked profession checkbox at (233, 693) on input[id='profession-0']
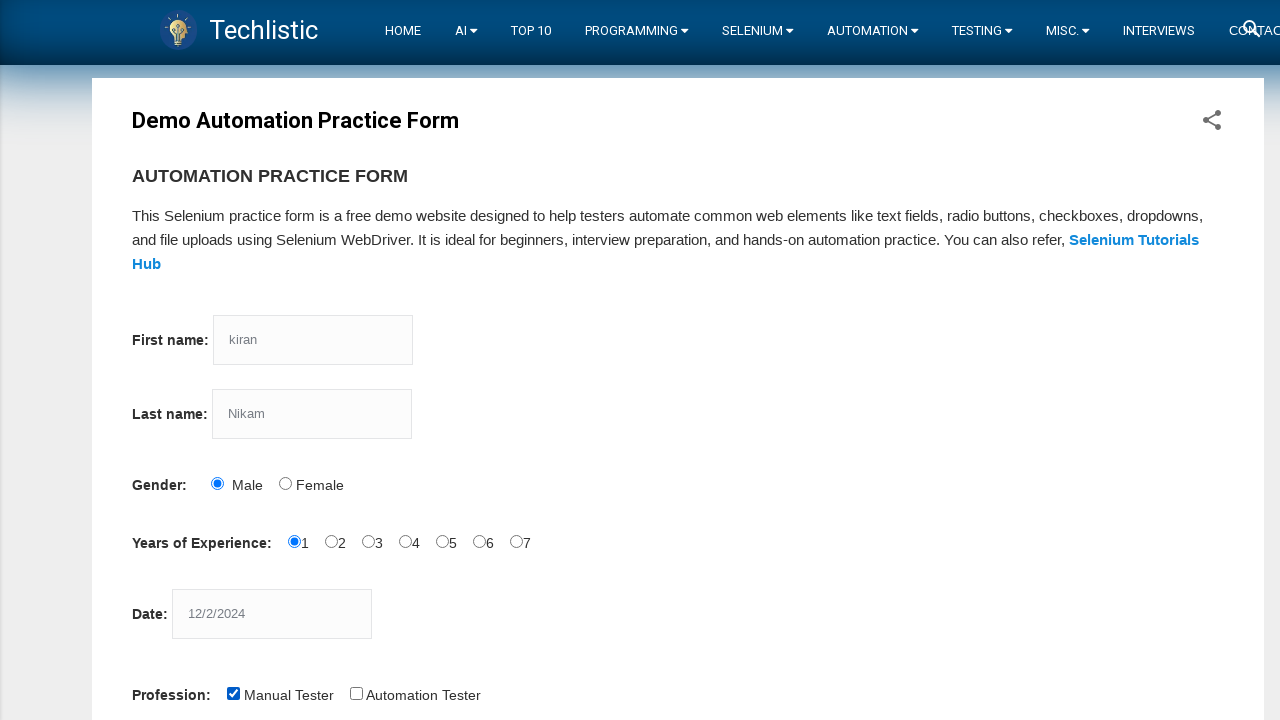

Scrolled down 350 pixels to view more form elements
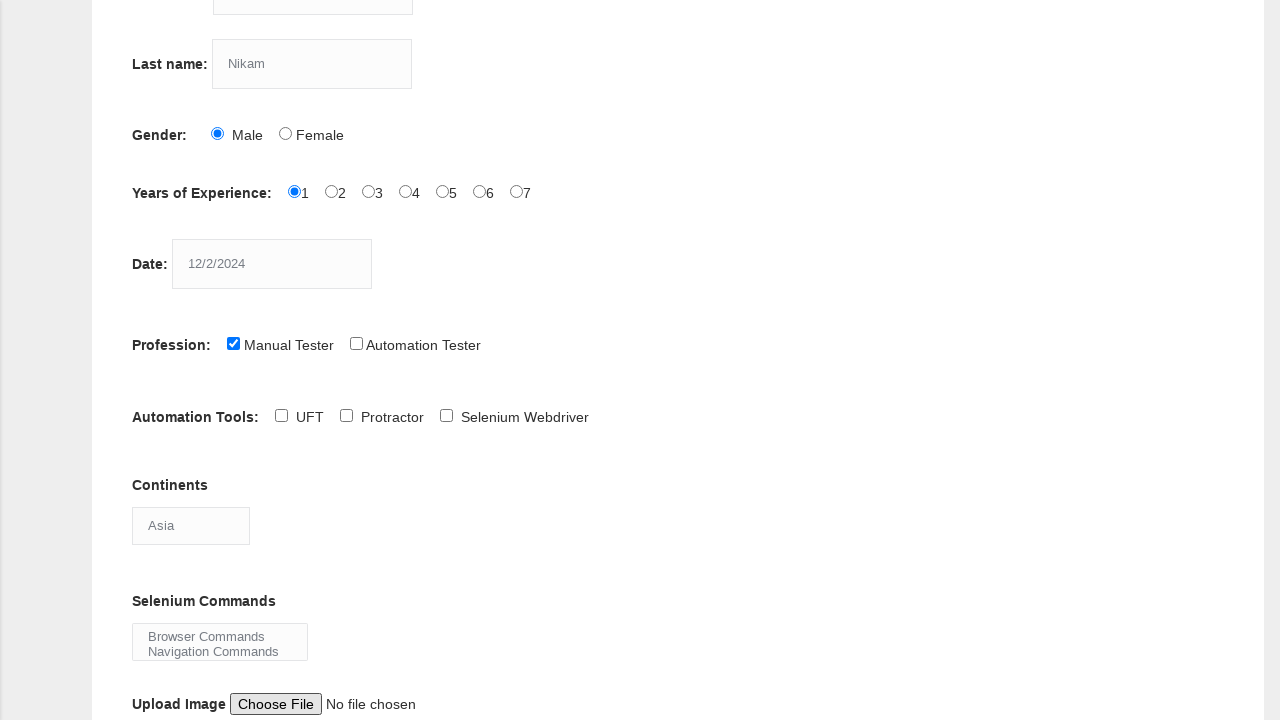

Checked automation tool checkbox at (446, 415) on input[id='tool-2']
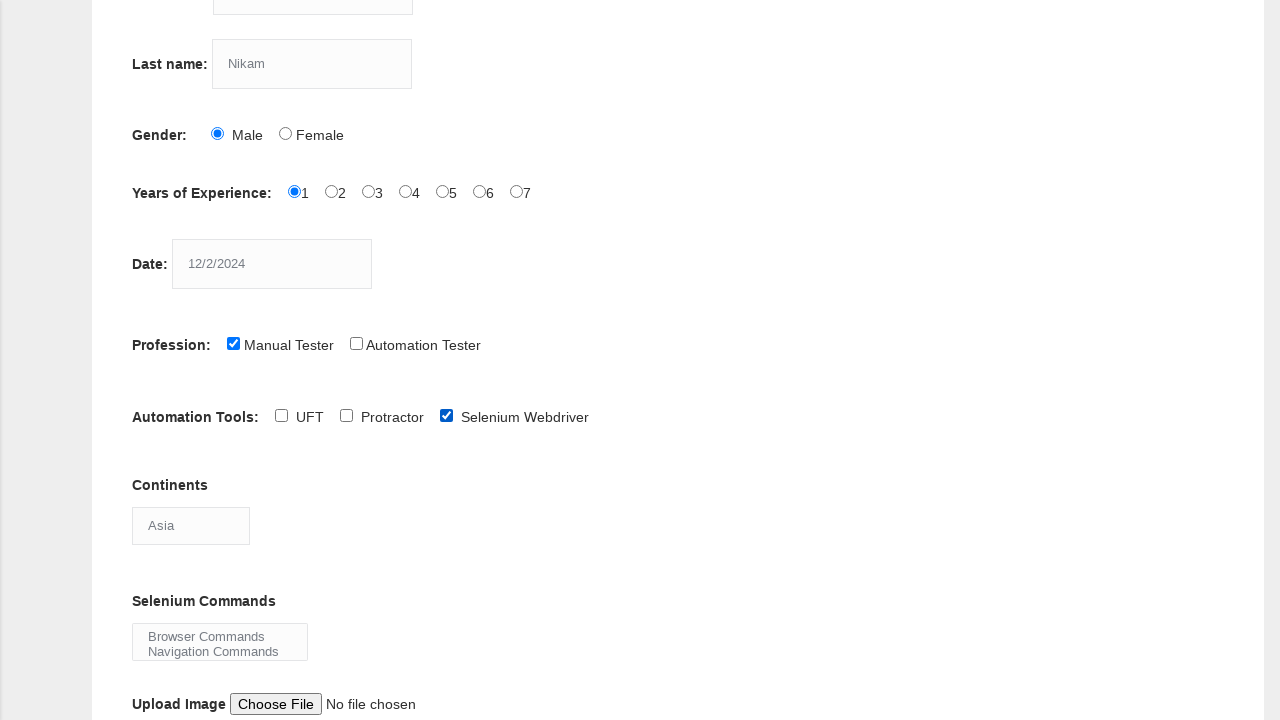

Selected 'South America' from continents dropdown on select[name='continents']
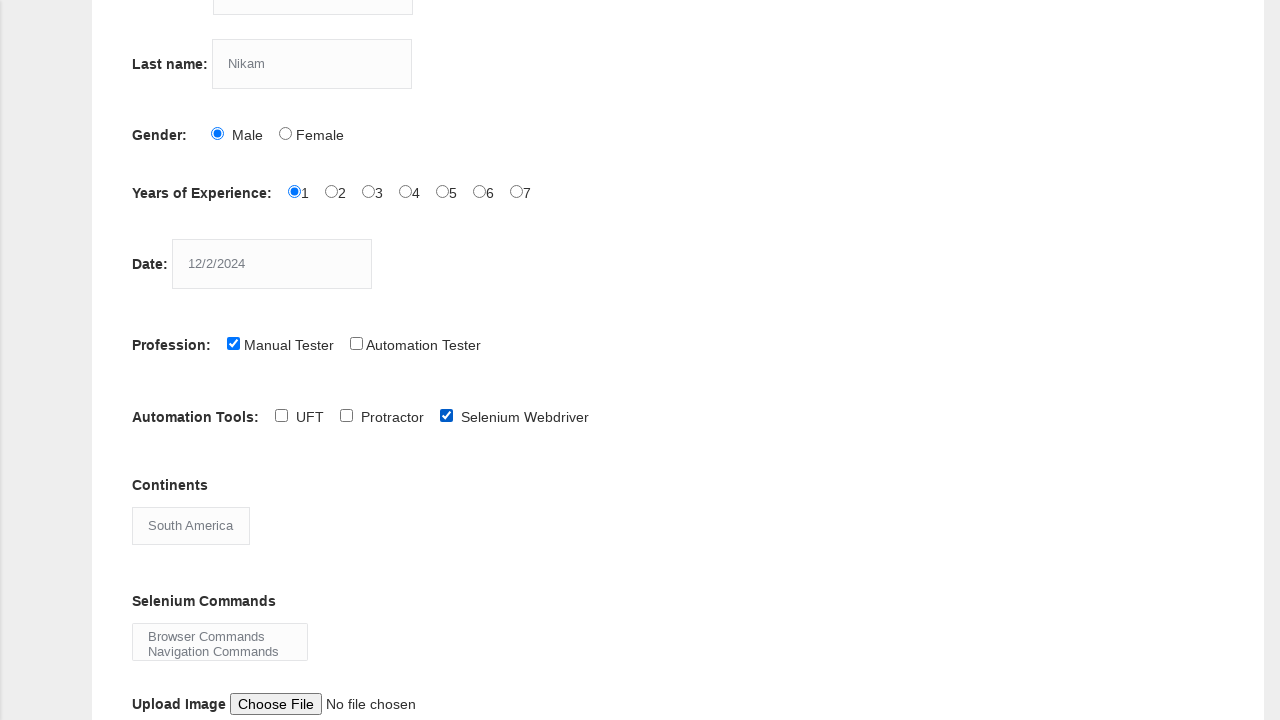

Clicked on selenium commands dropdown at (220, 642) on select[id='selenium_commands']
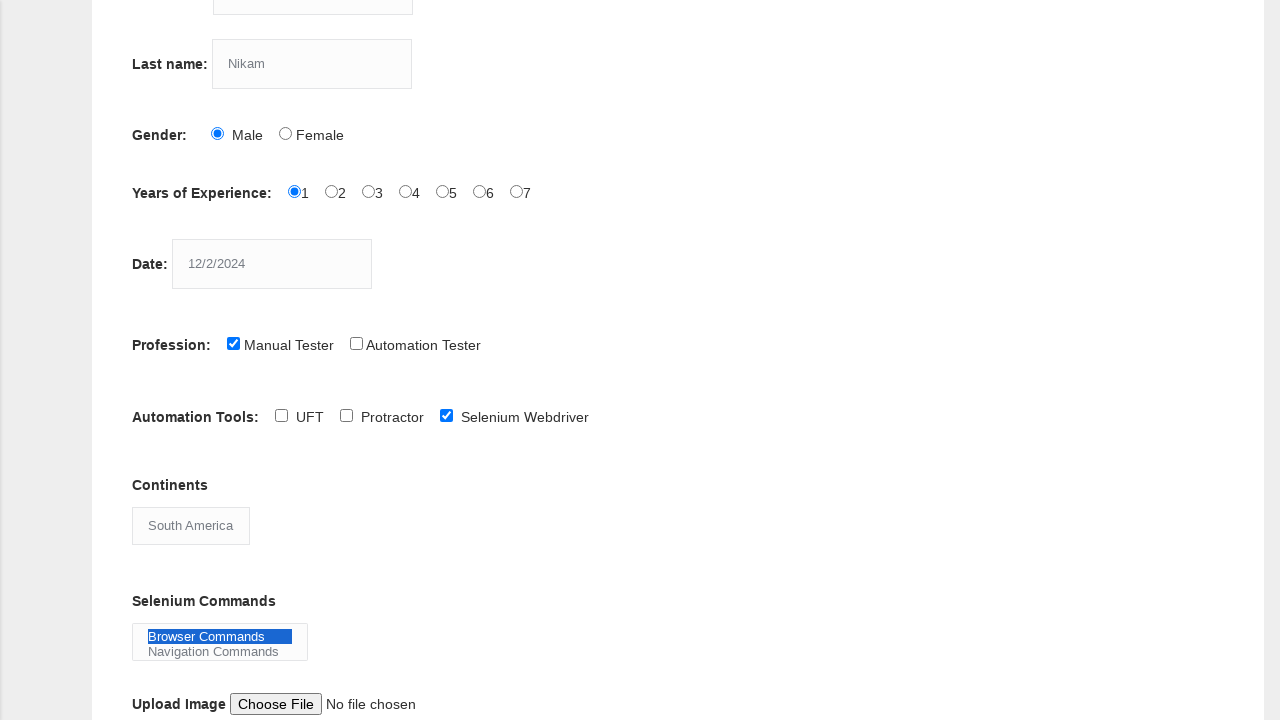

Selected first option from selenium commands dropdown on select[id='selenium_commands']
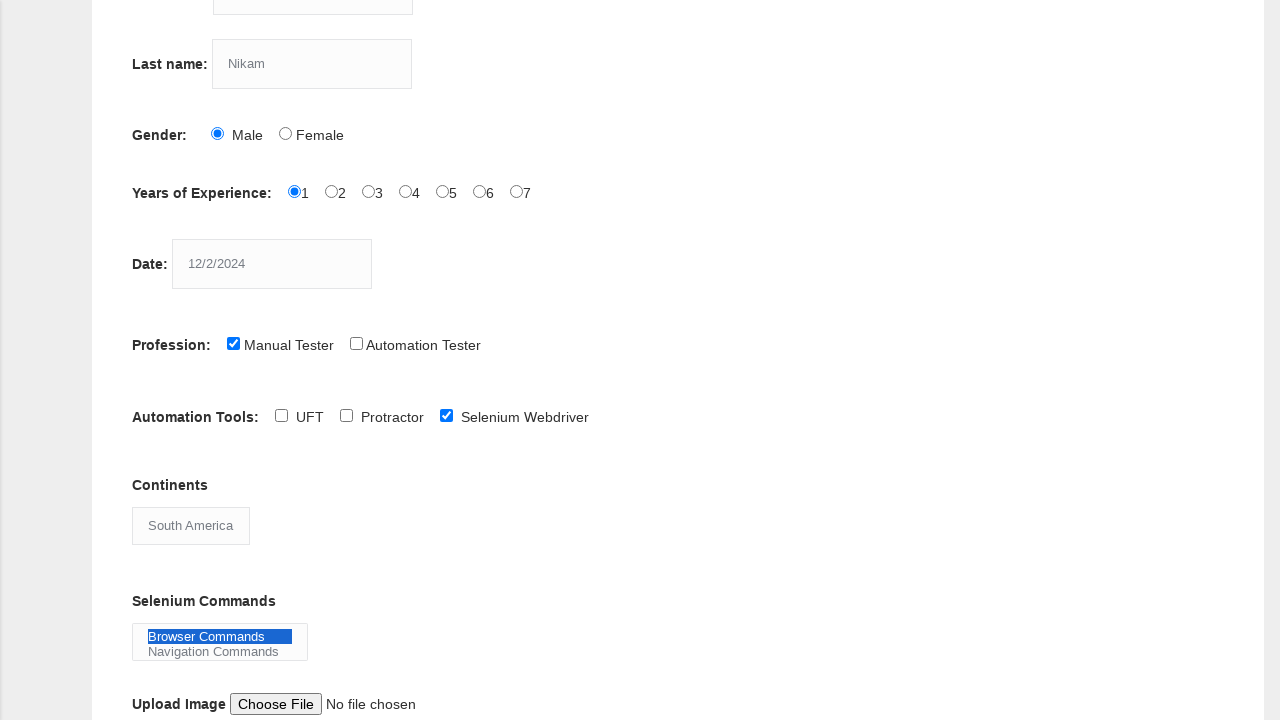

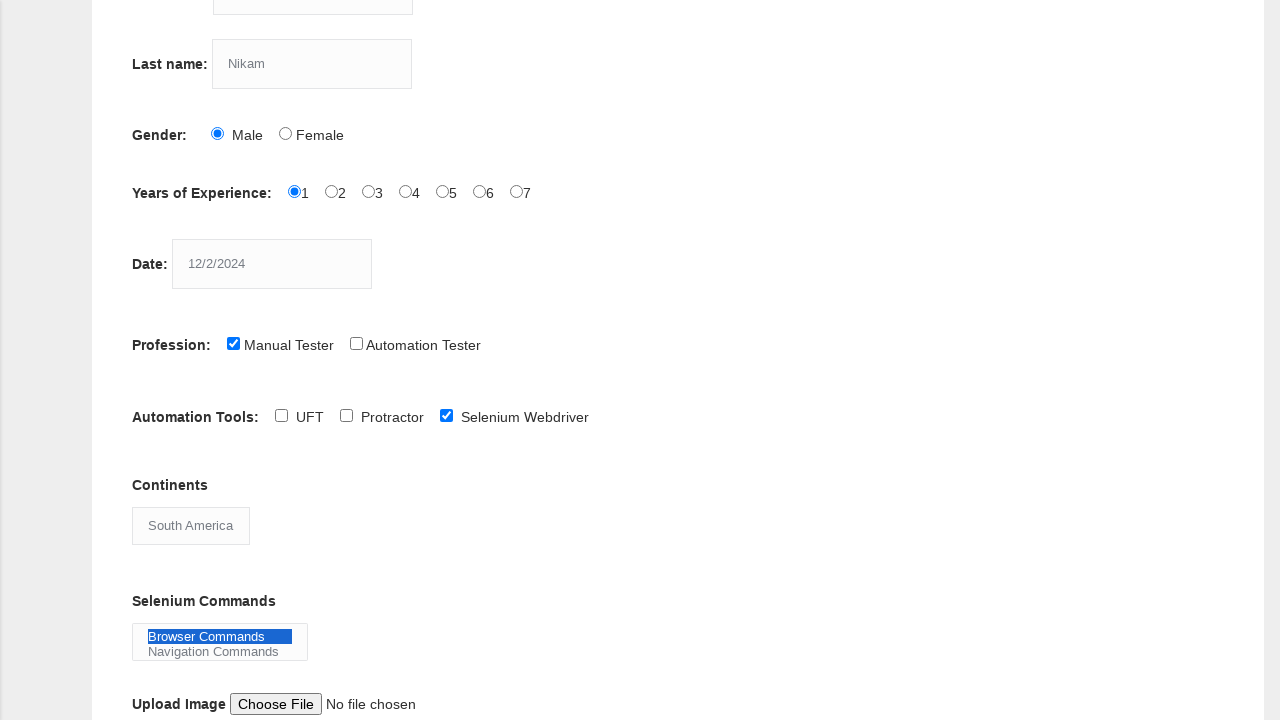